Tests navigation through sale items on an e-commerce shop page by clicking on each product marked as "on sale" and then returning to the shop page via the menu.

Starting URL: http://practice.automationtesting.in/shop/

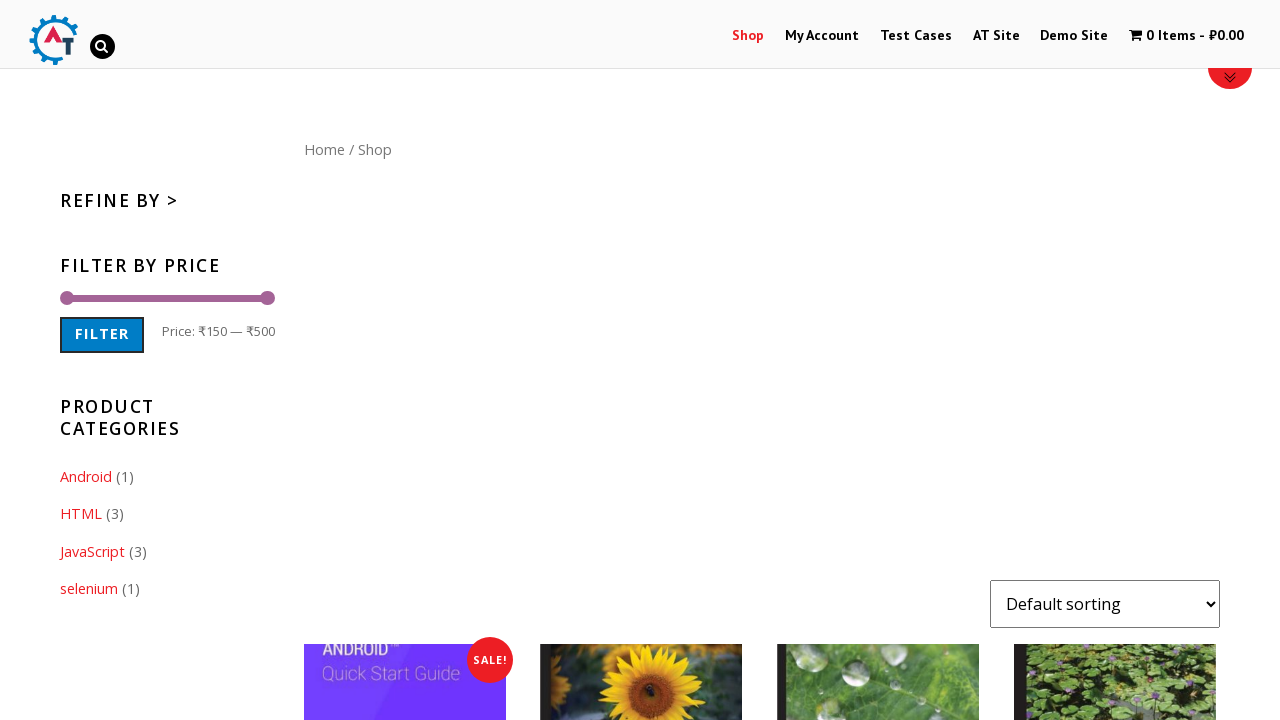

Shop content loaded
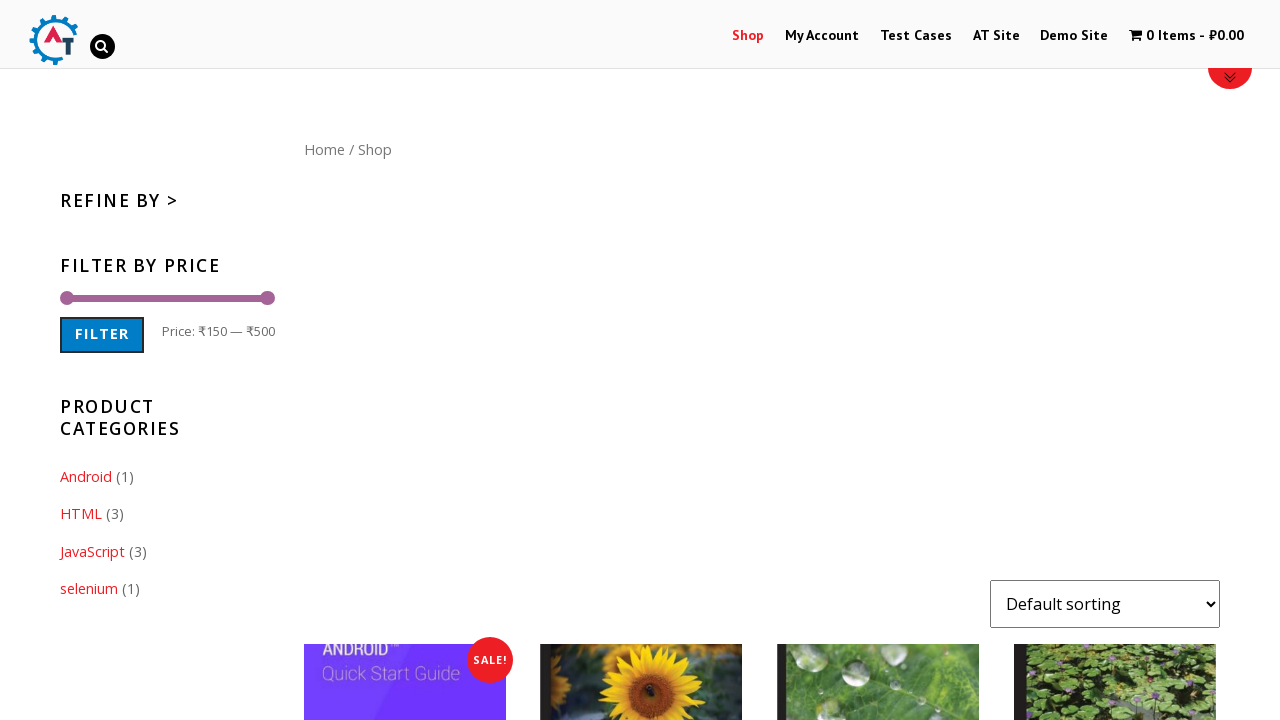

Located all sale product images
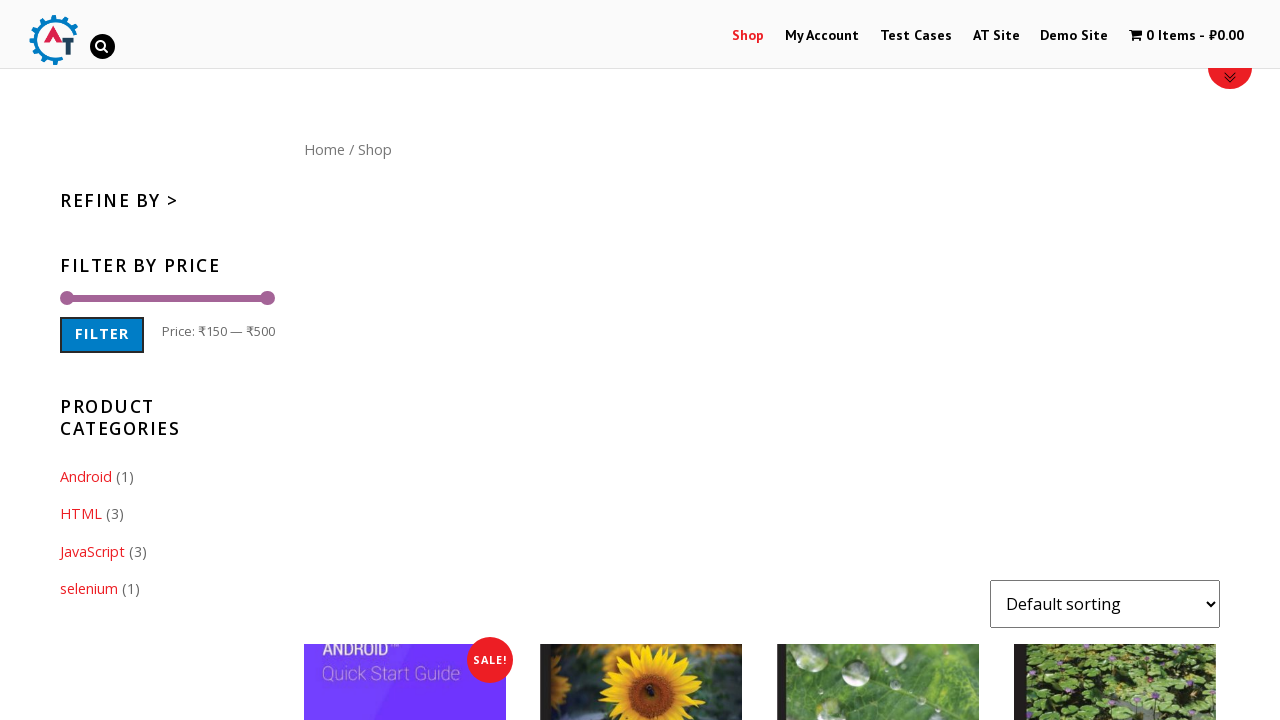

Found 2 products on sale
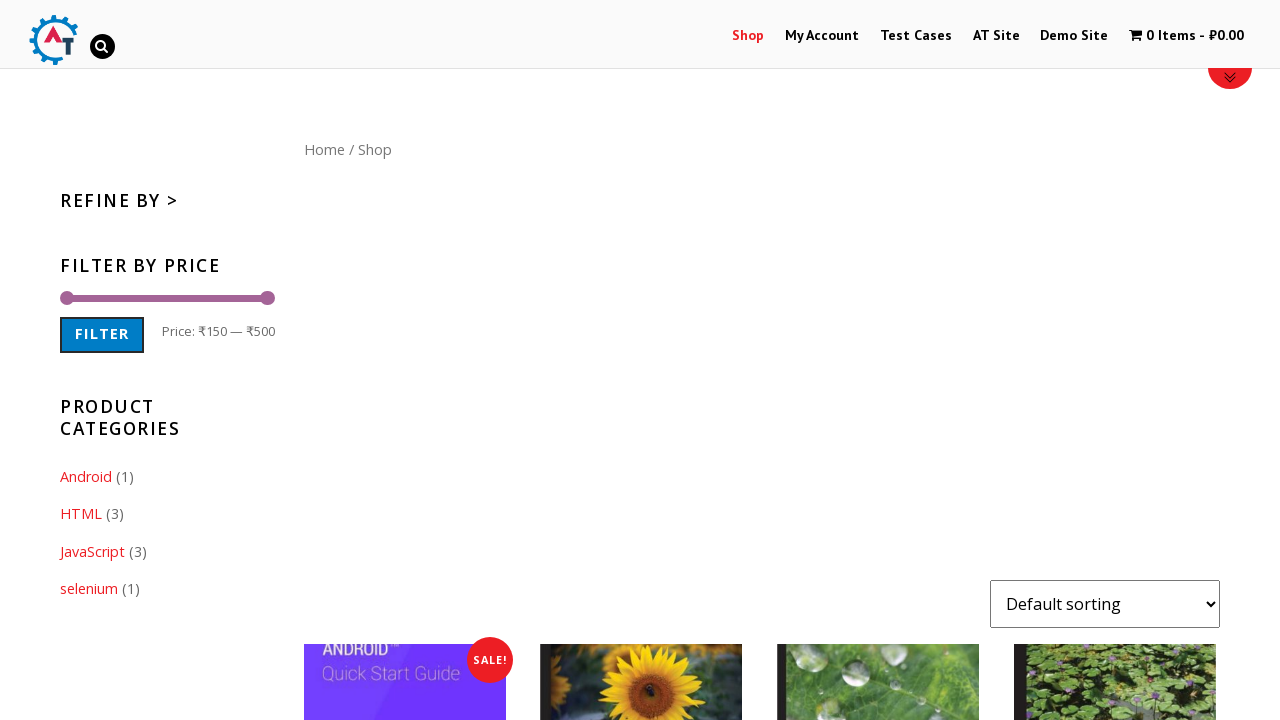

Collected 2 sale product names
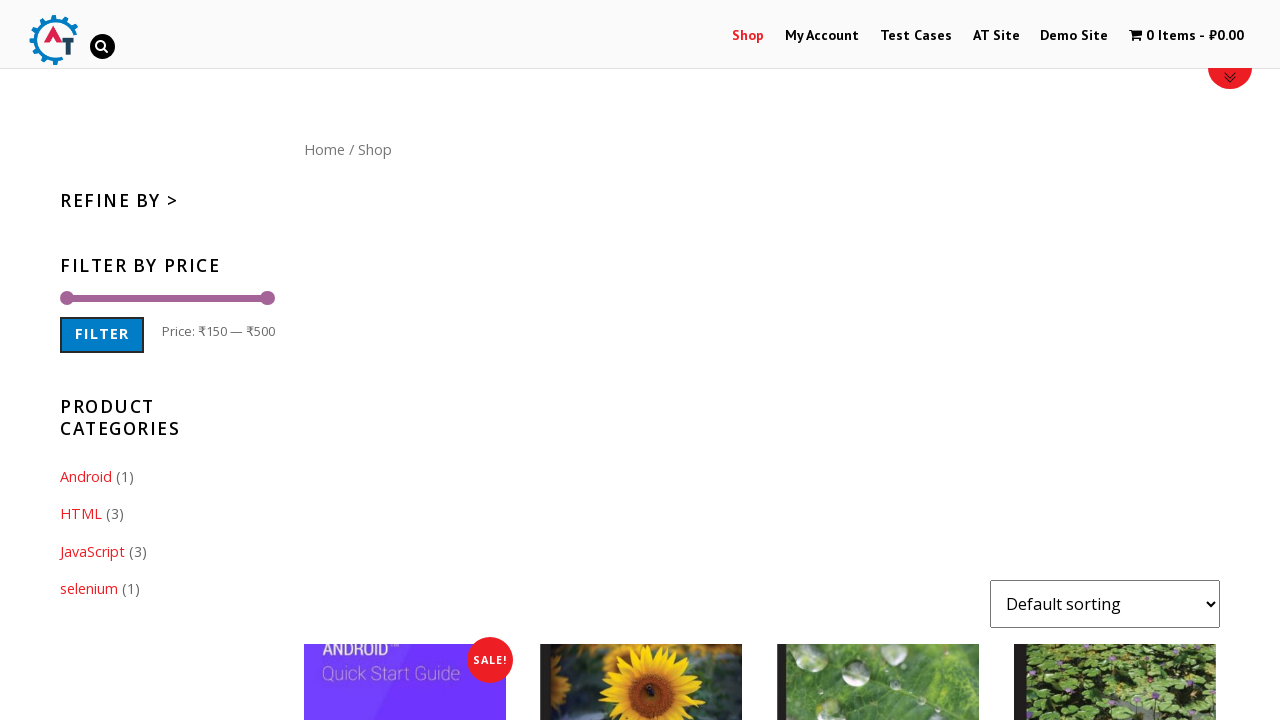

Clicked on sale product: Android Quick Start Guide at (405, 361) on //*[text()='Android Quick Start Guide']
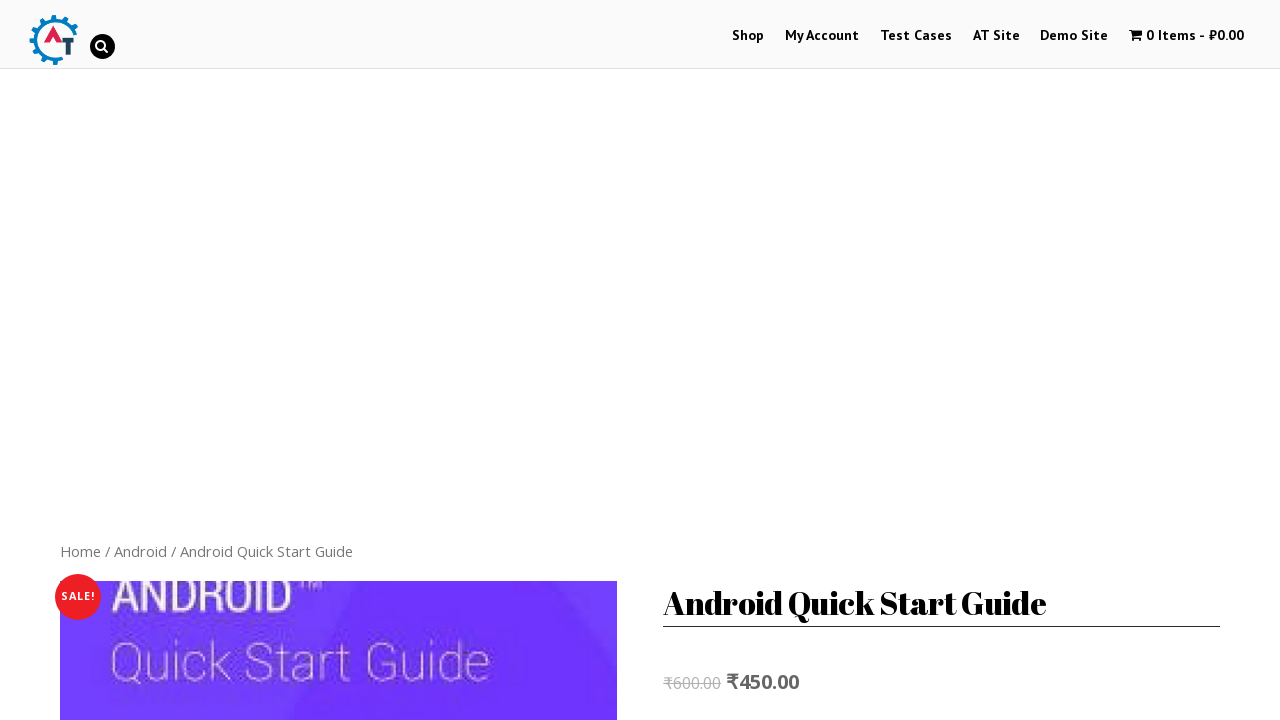

Product page loaded for Android Quick Start Guide
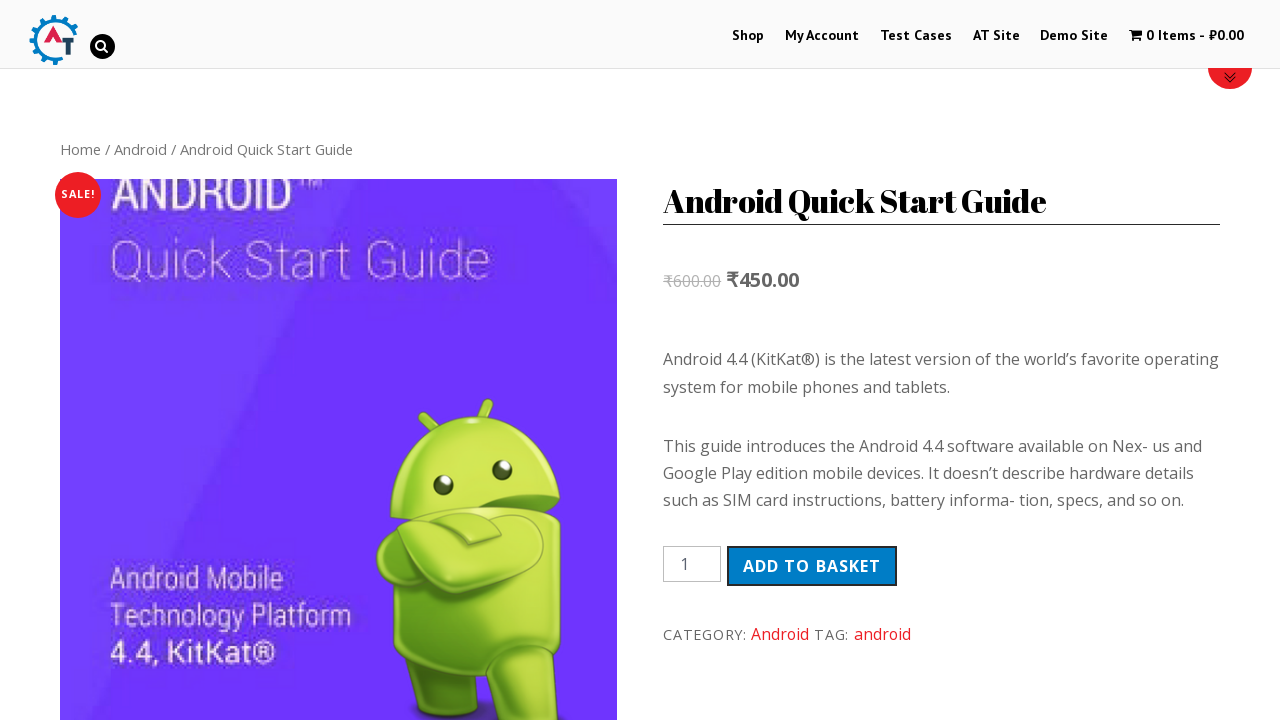

Clicked Shop menu to return to shop page at (748, 36) on #menu-item-40 a
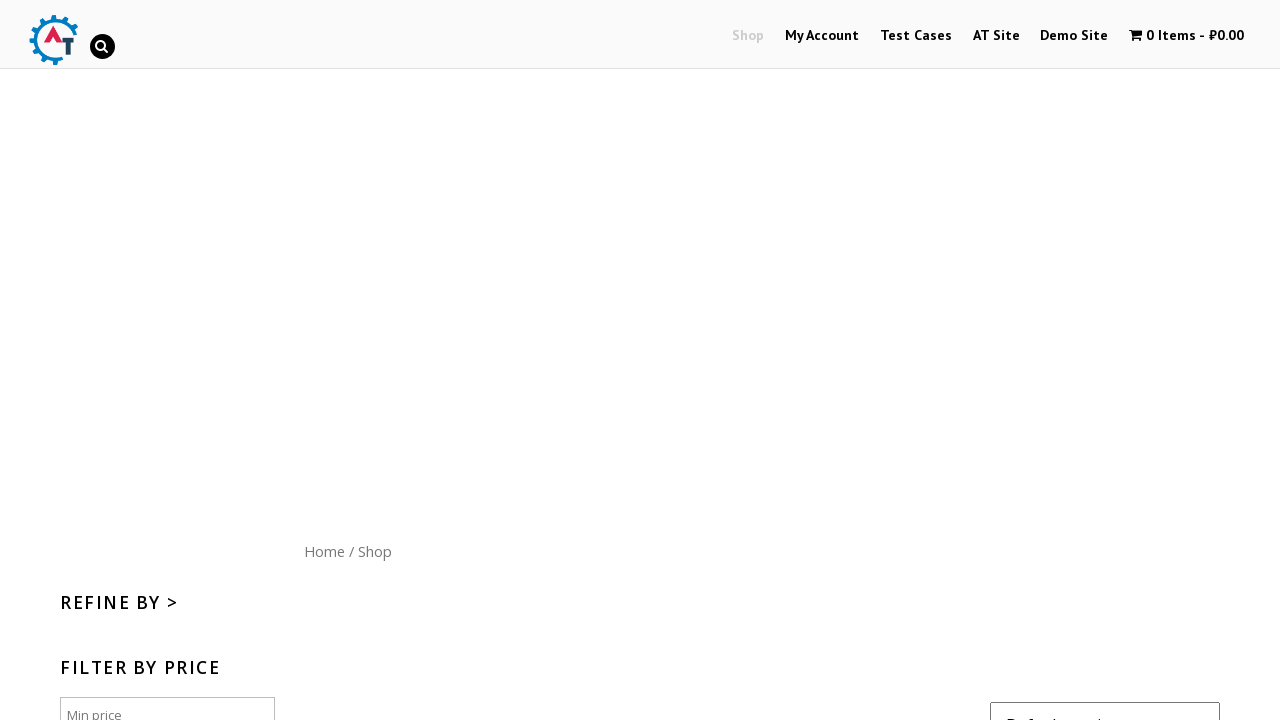

Shop page reloaded
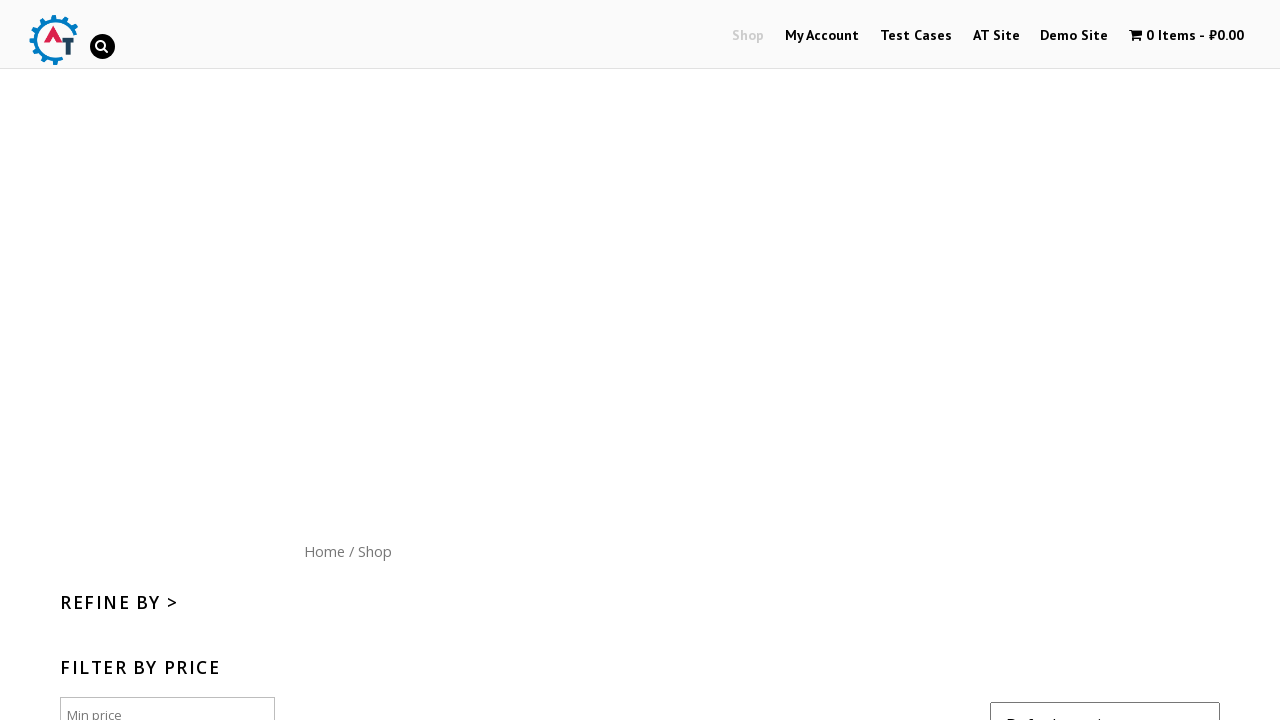

Clicked on sale product: Thinking in HTML at (1115, 360) on //*[text()='Thinking in HTML']
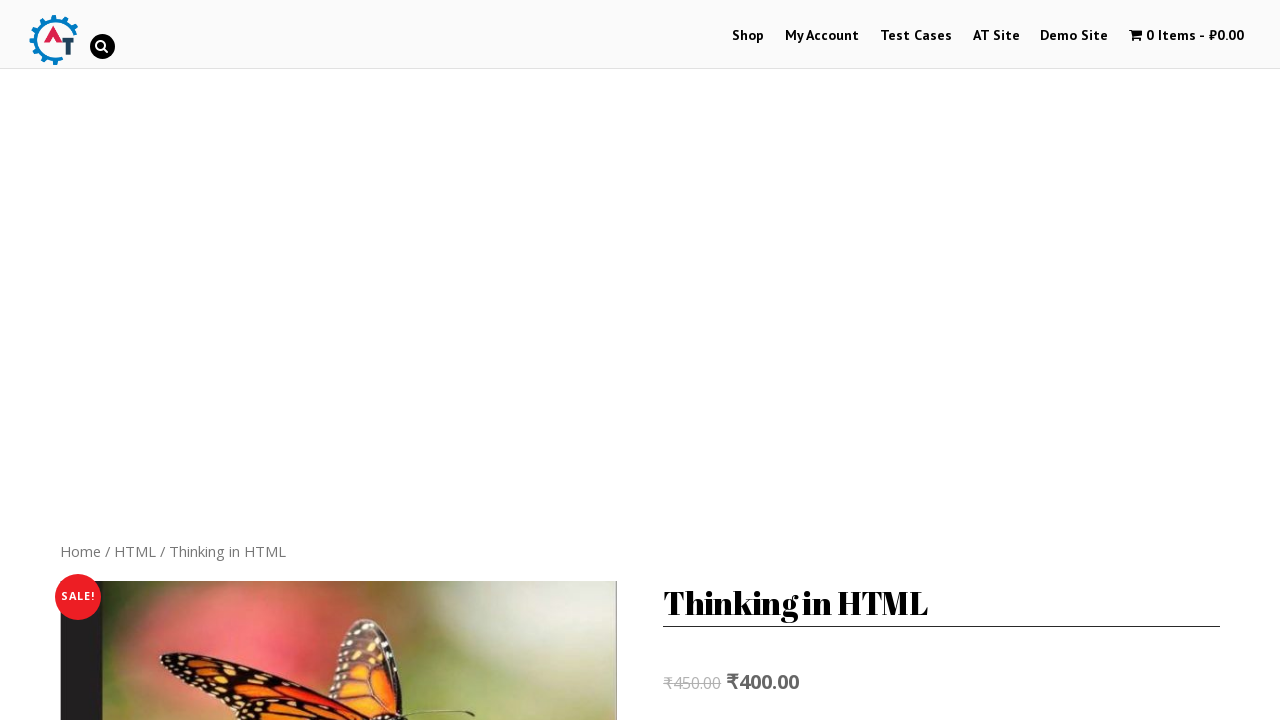

Product page loaded for Thinking in HTML
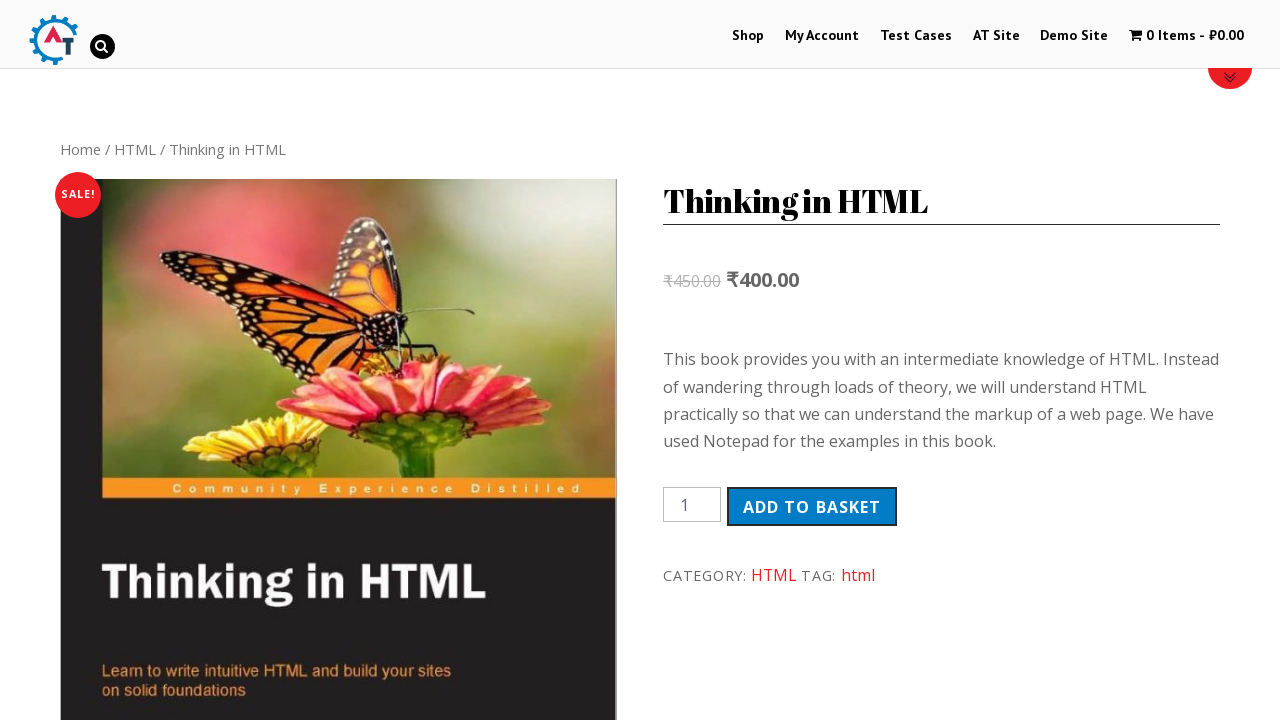

Clicked Shop menu to return to shop page at (748, 36) on #menu-item-40 a
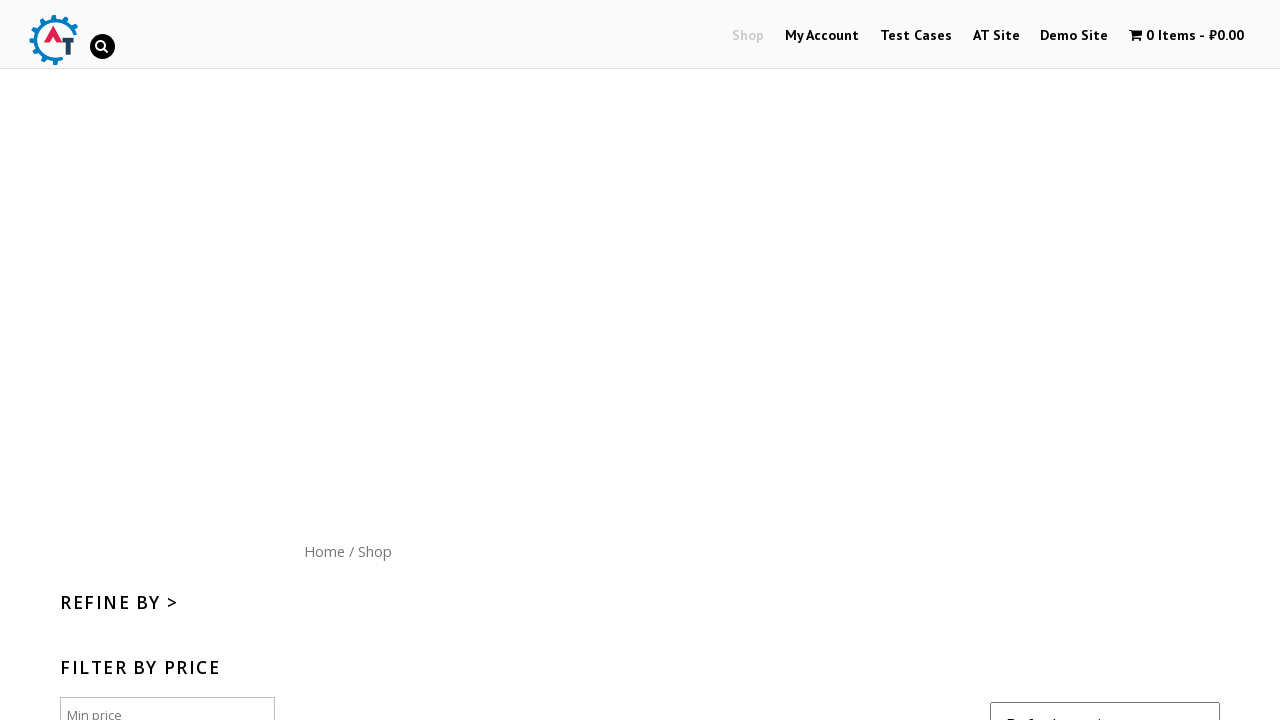

Shop page reloaded
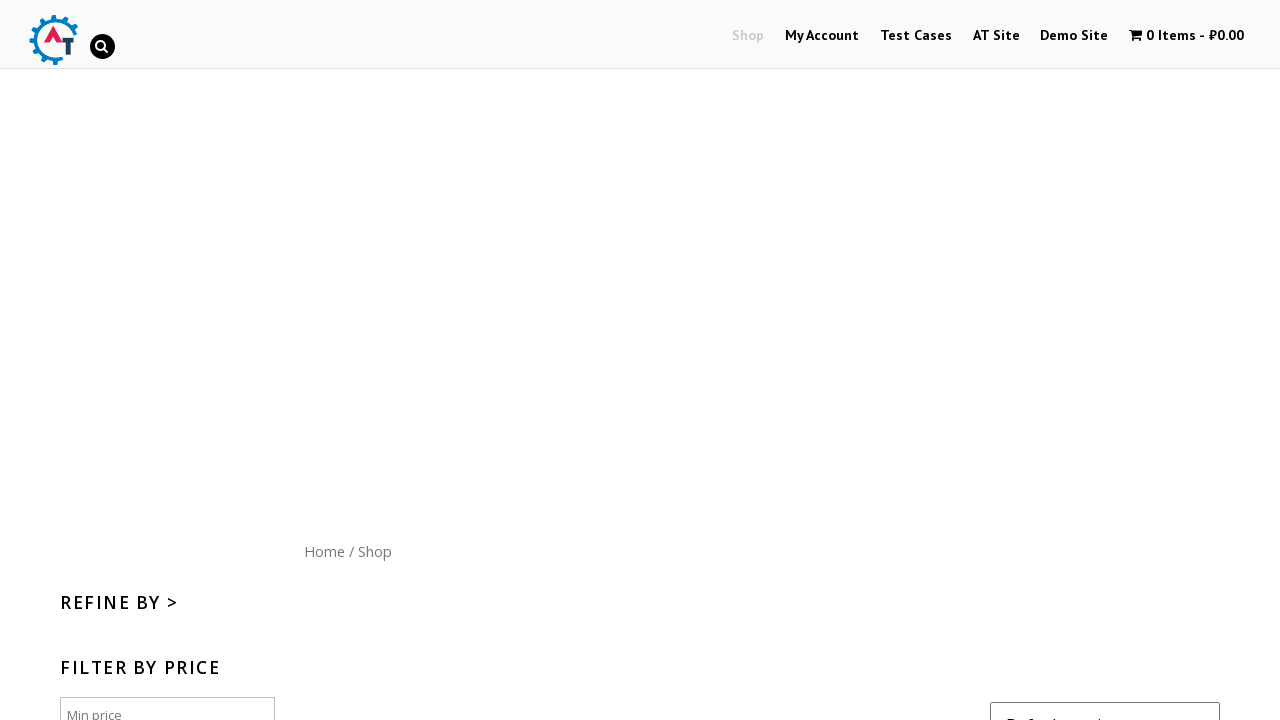

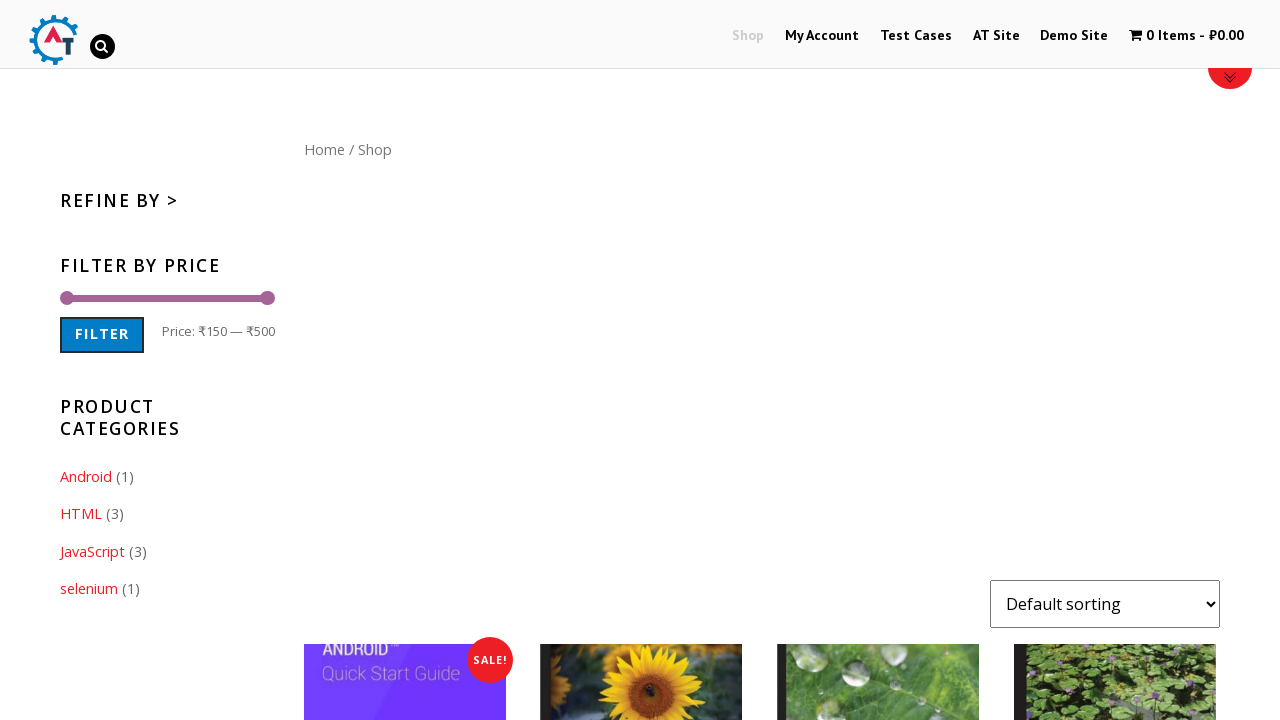